Automates solving a math problem by extracting a value from an element attribute, calculating the result, filling the answer, selecting checkboxes, and submitting the form

Starting URL: http://suninjuly.github.io/get_attribute.html

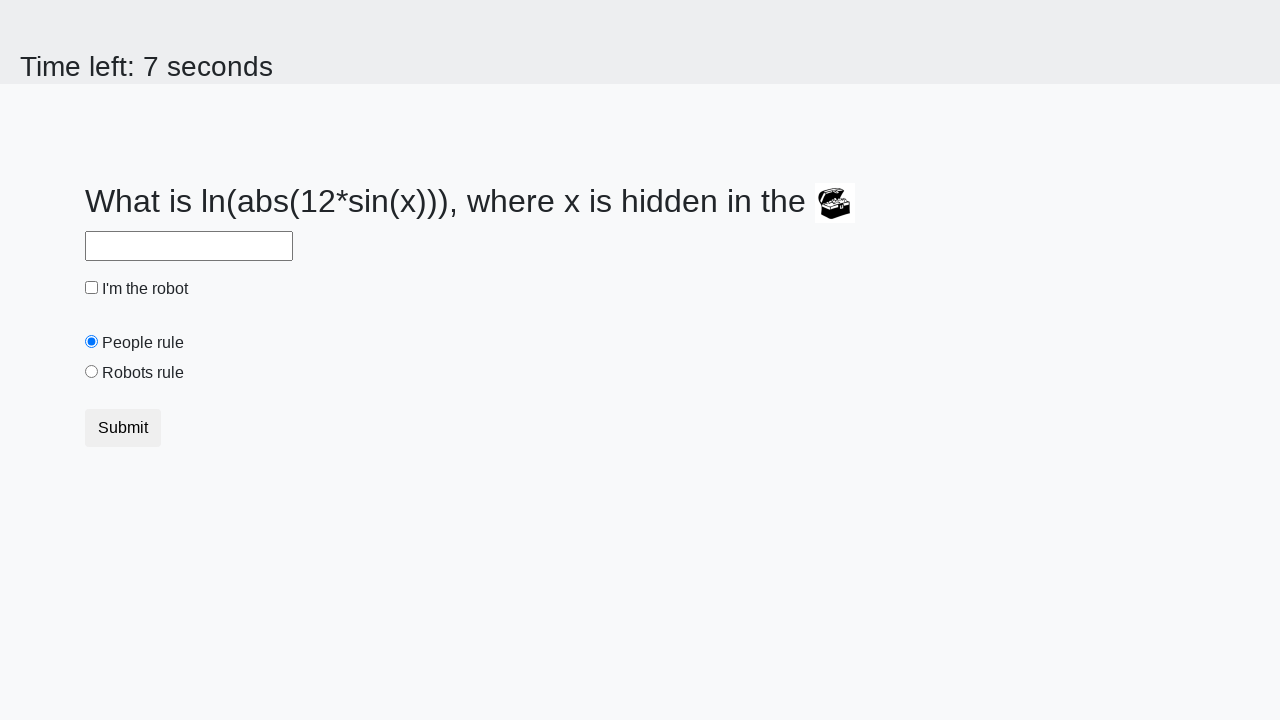

Extracted valuex attribute from treasure element
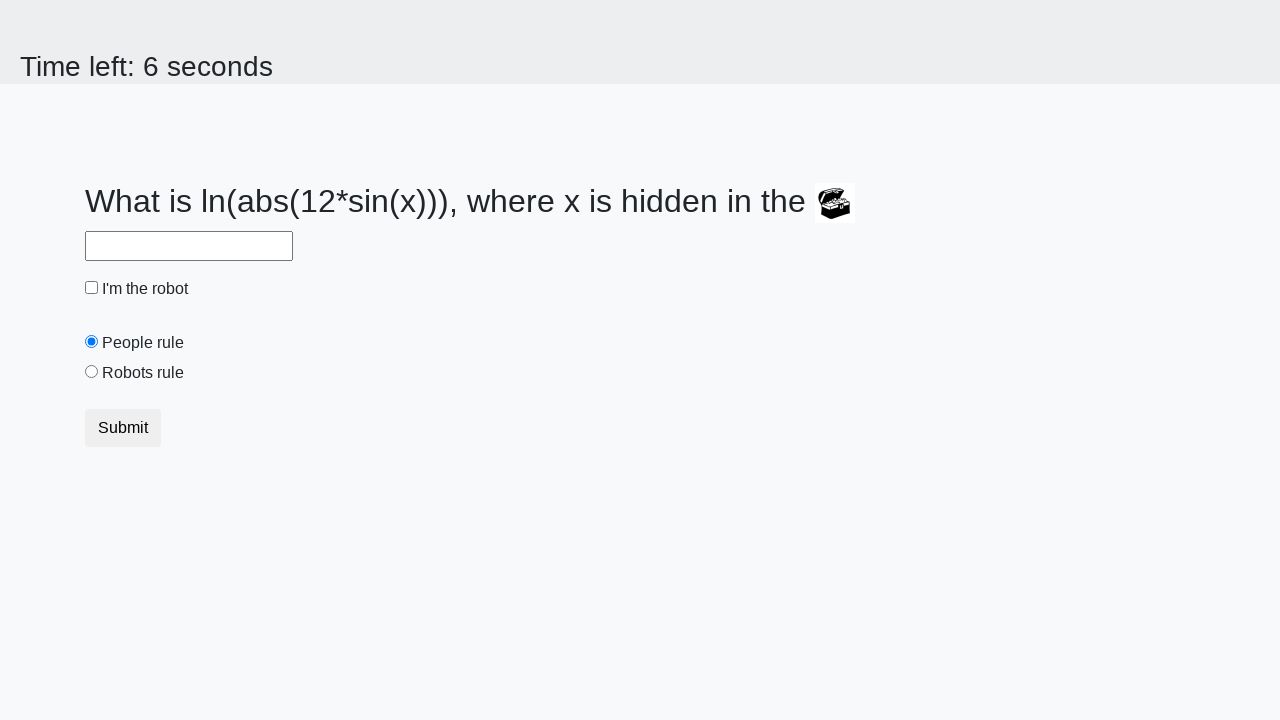

Calculated answer using math formula: log(abs(12*sin(x)))
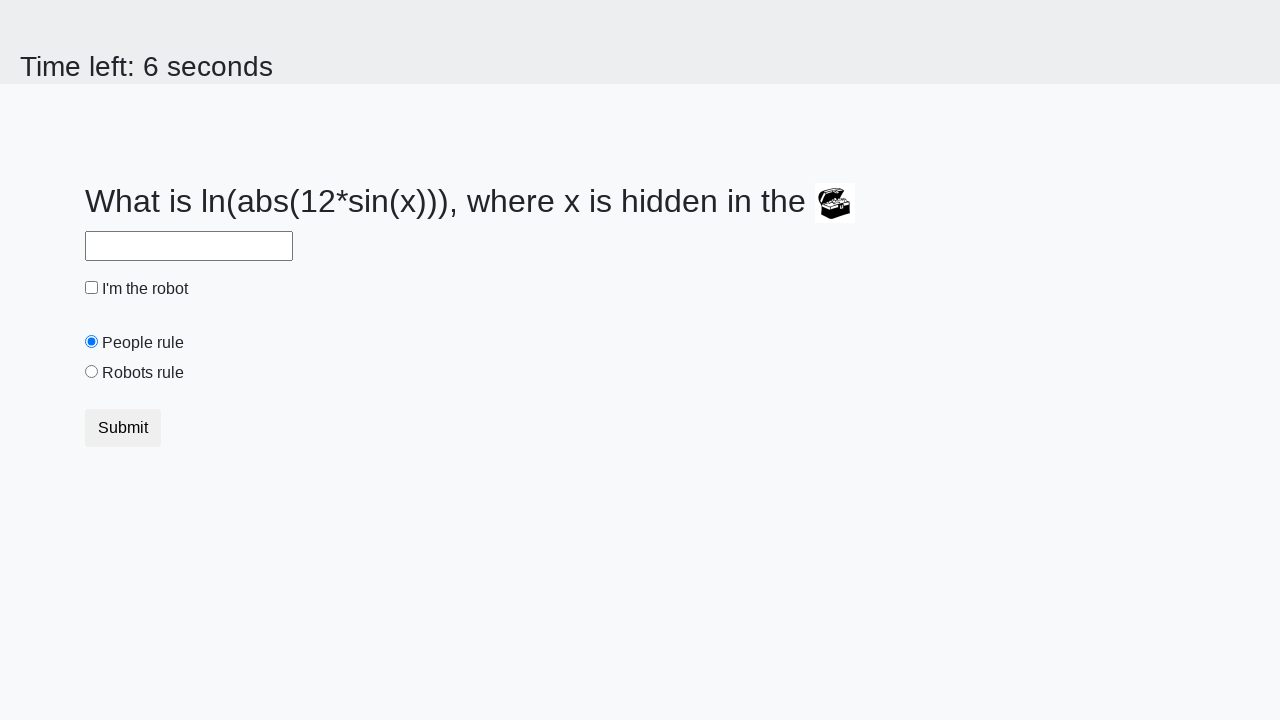

Filled answer field with calculated value on #answer
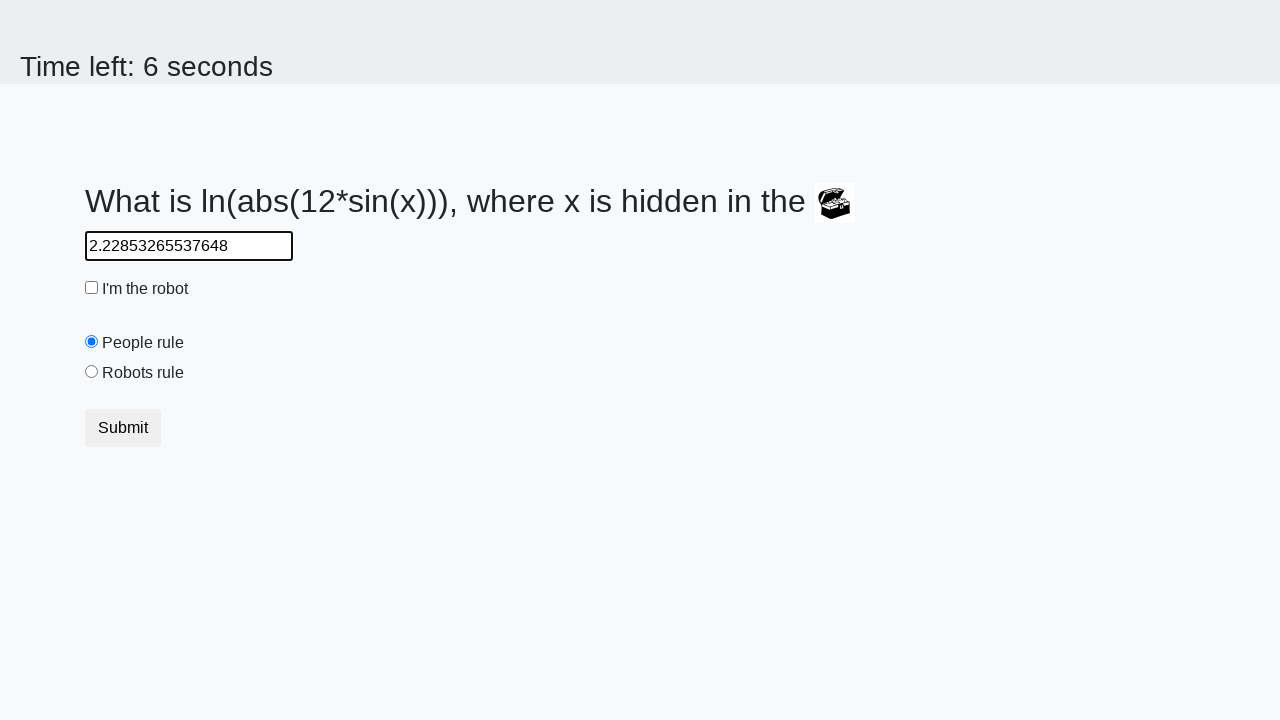

Clicked robot checkbox at (92, 288) on #robotCheckbox
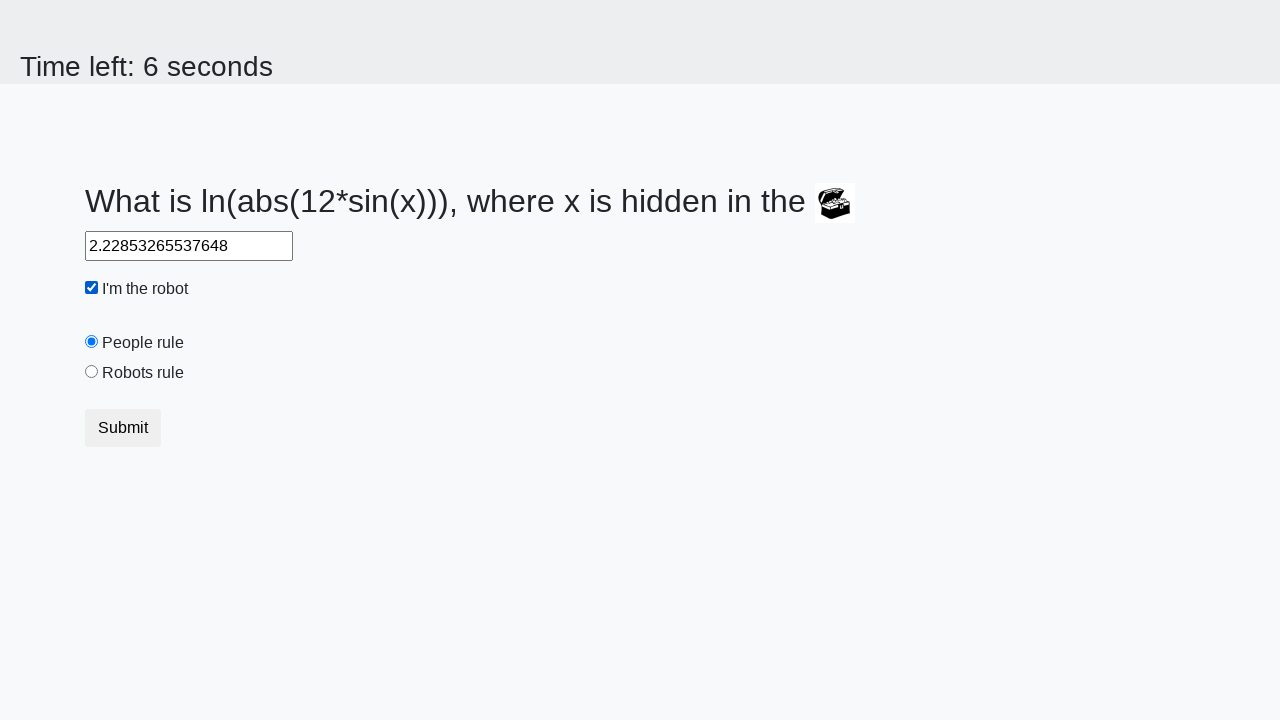

Clicked robots rule radio button at (92, 372) on #robotsRule
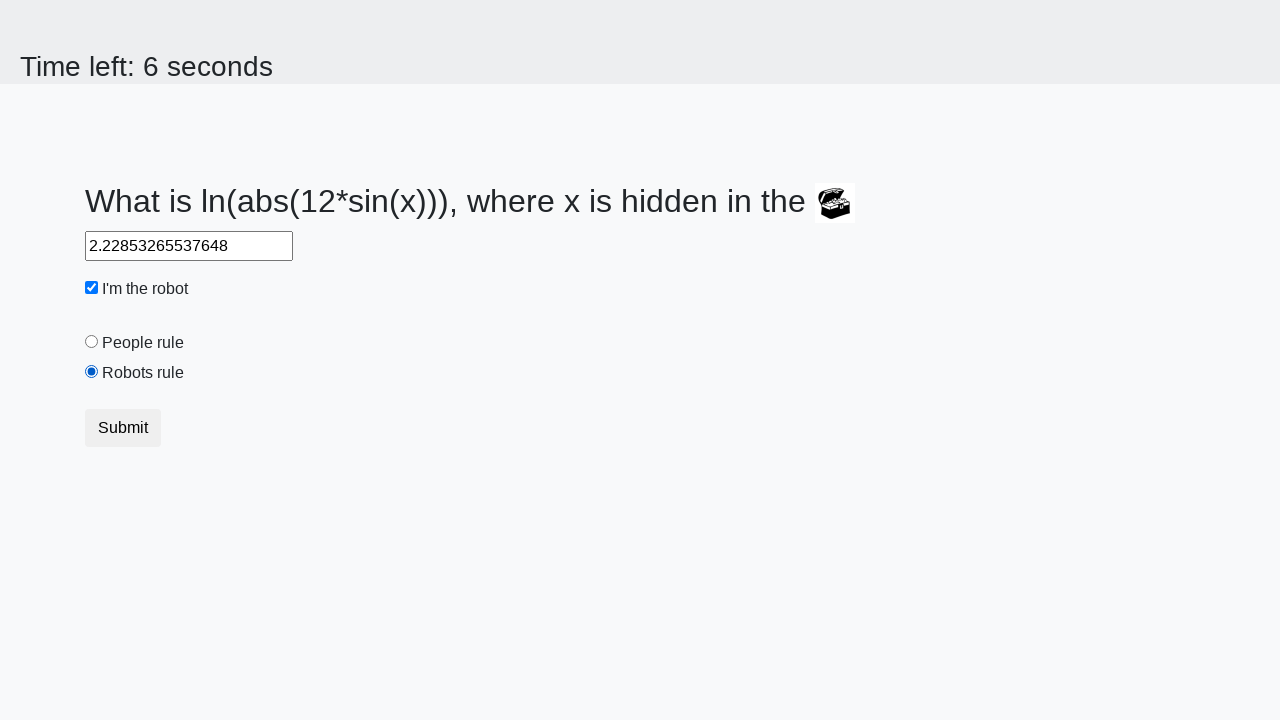

Clicked submit button to submit form at (123, 428) on button.btn
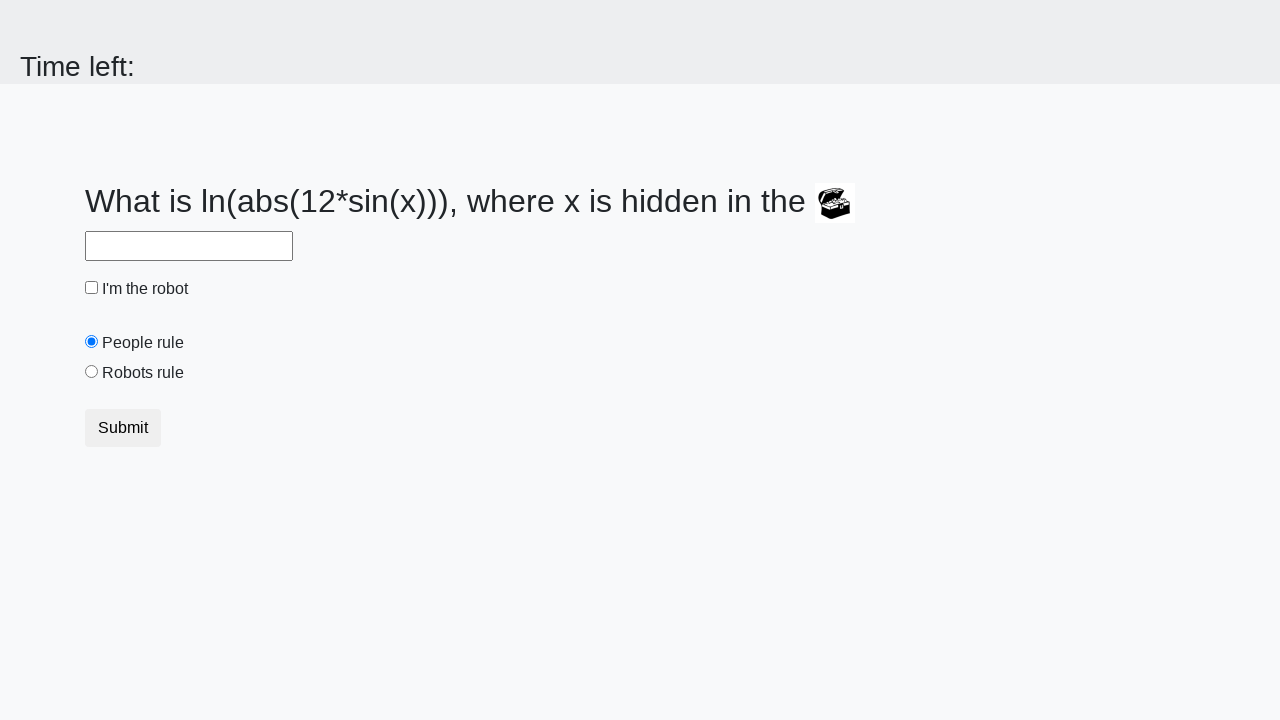

Waited 10 seconds for results to display
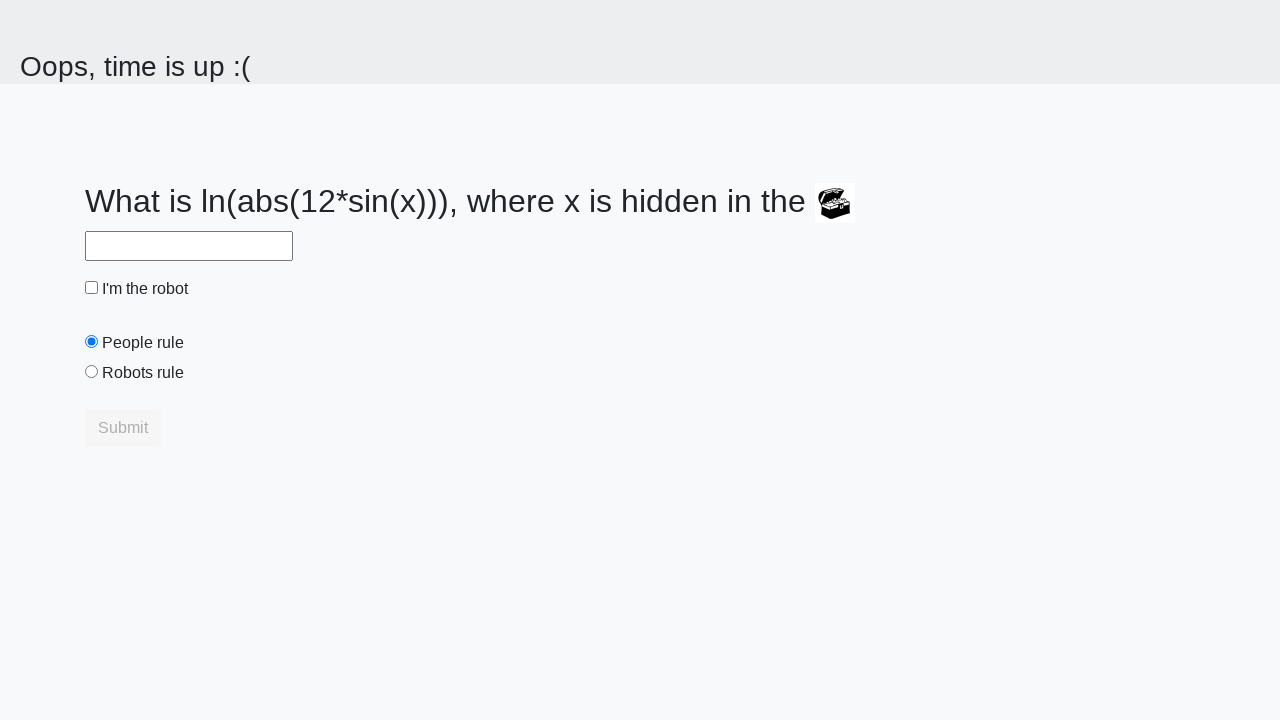

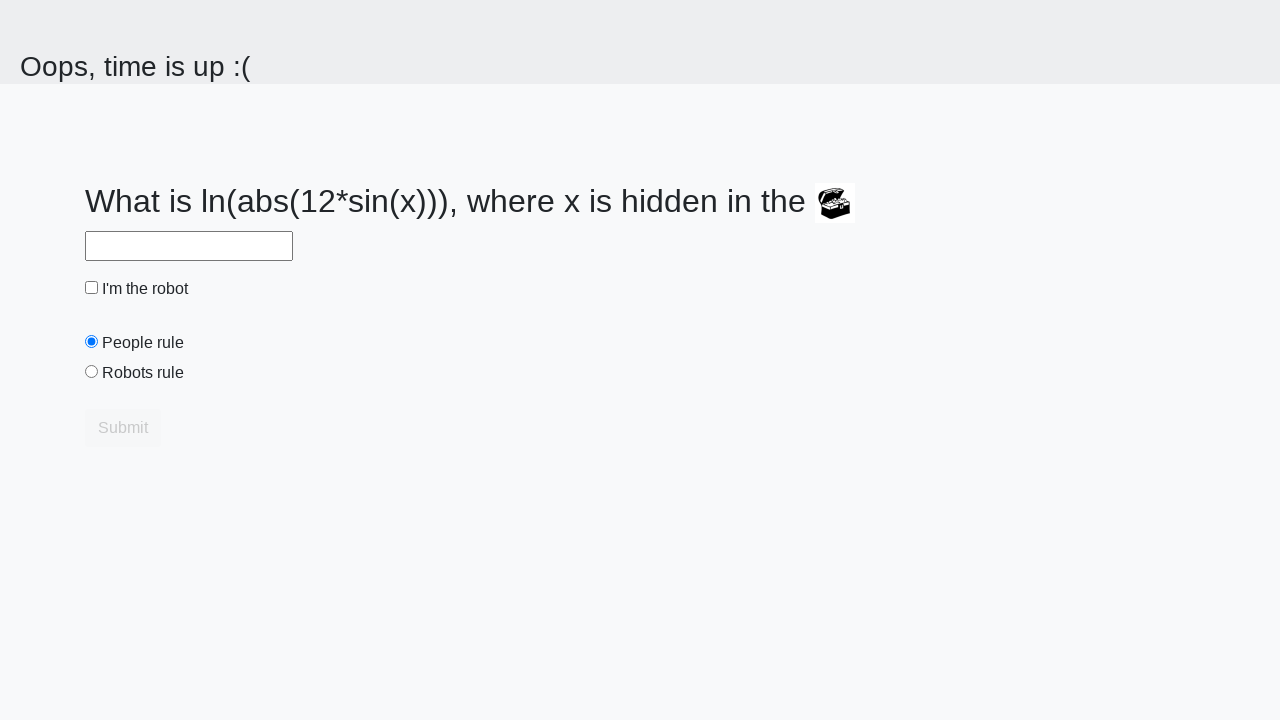